Tests JavaScript confirmation alert by clicking a button, accepting the alert to verify "Ok" message, then dismissing another alert to verify "Cancel" message.

Starting URL: https://loopcamp.vercel.app/javascript-alerts.html

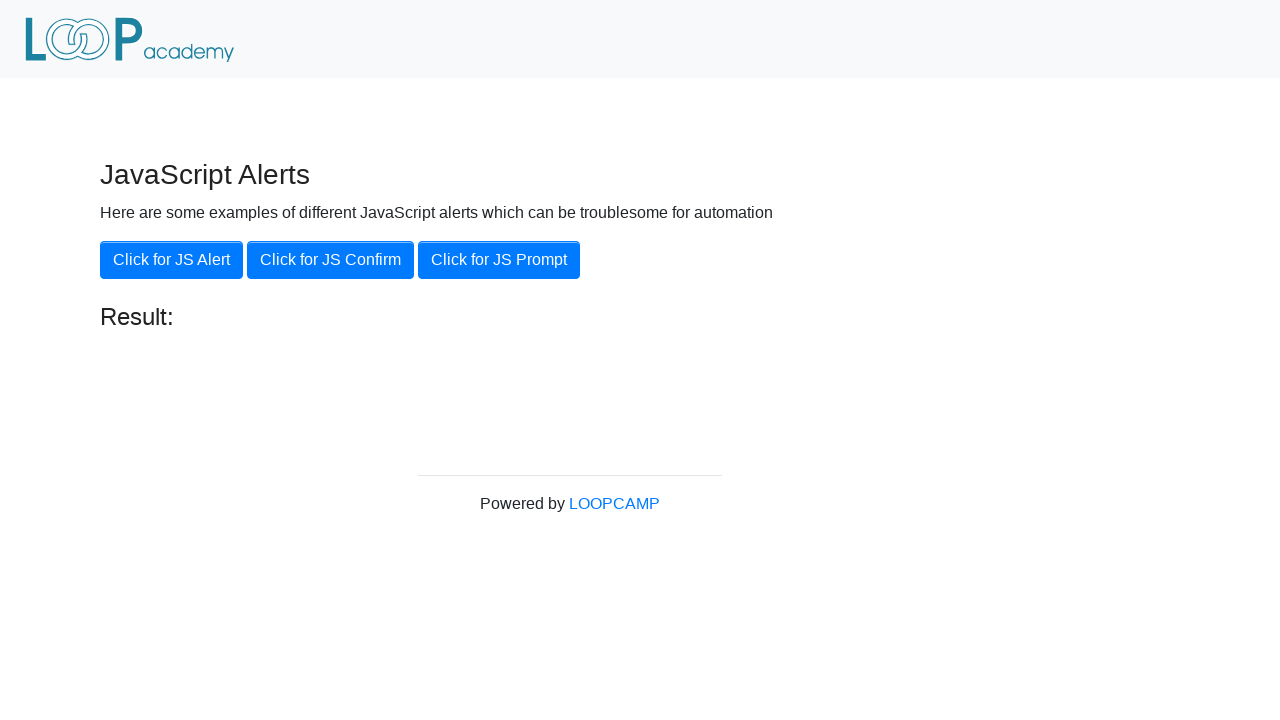

Set up dialog handler to accept confirmation alert
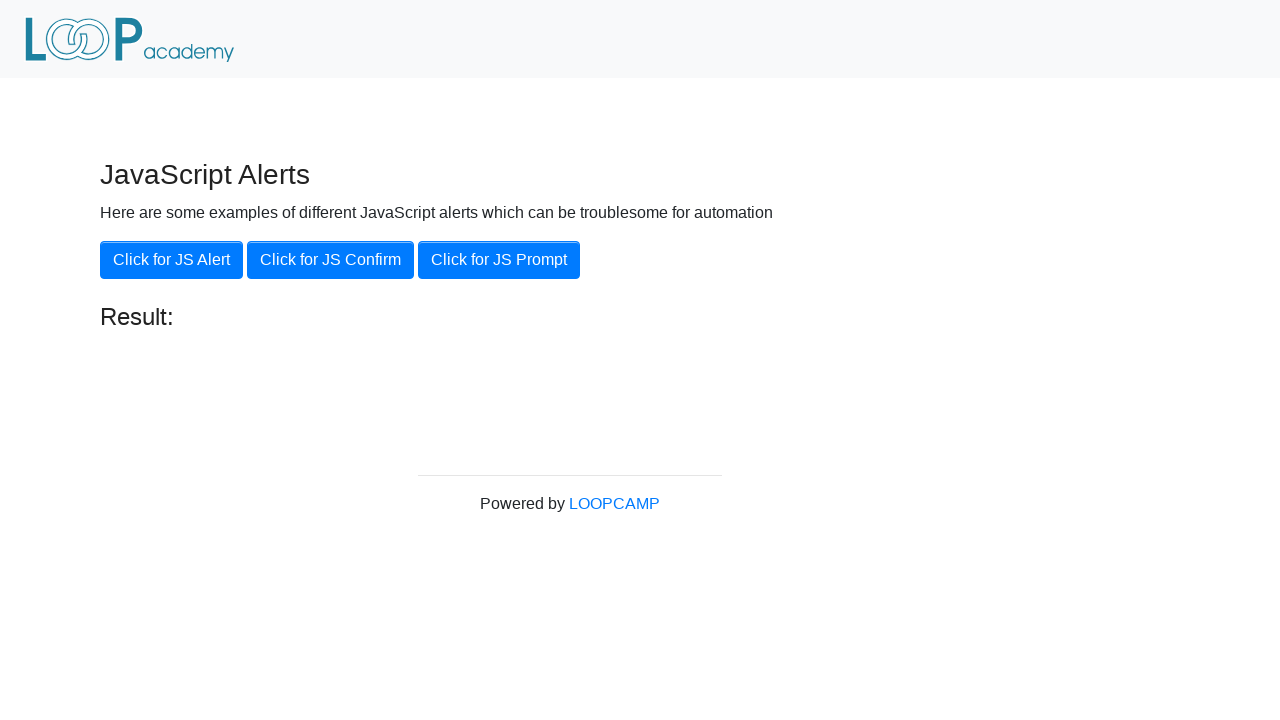

Clicked 'Click for JS Confirm' button and accepted the confirmation alert at (330, 260) on xpath=//button[.='Click for JS Confirm']
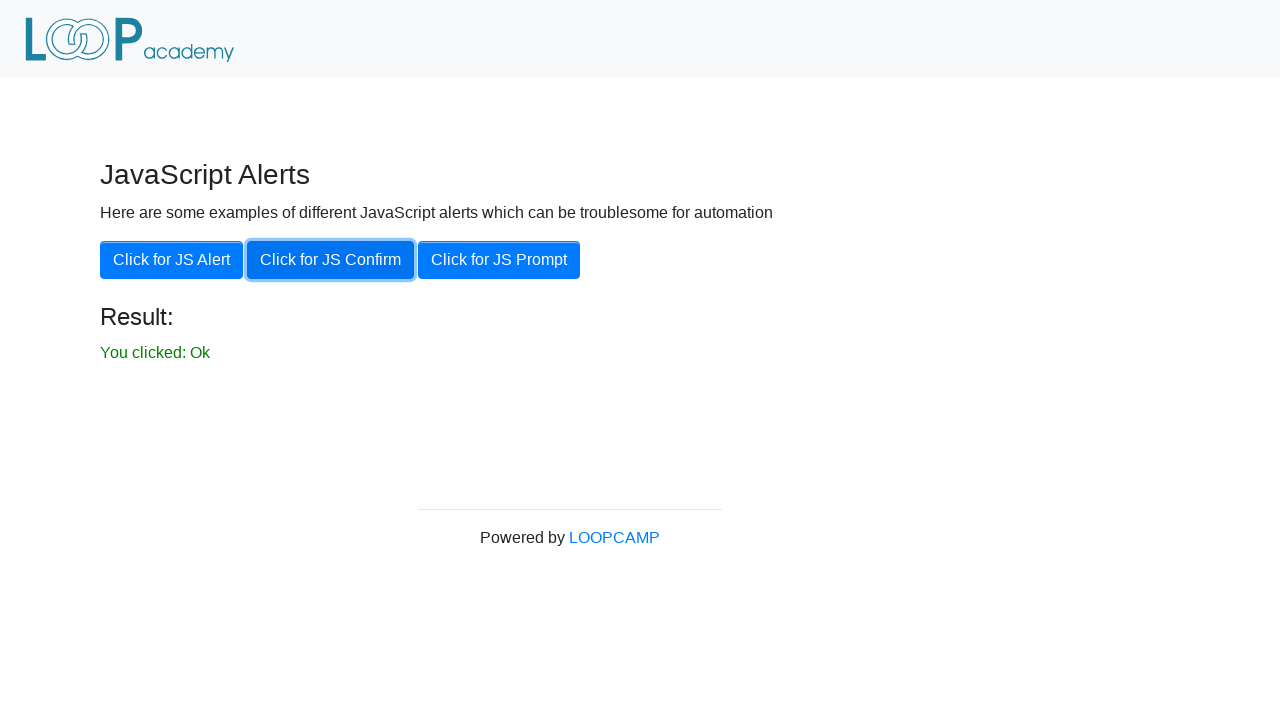

Retrieved result text from p#result element
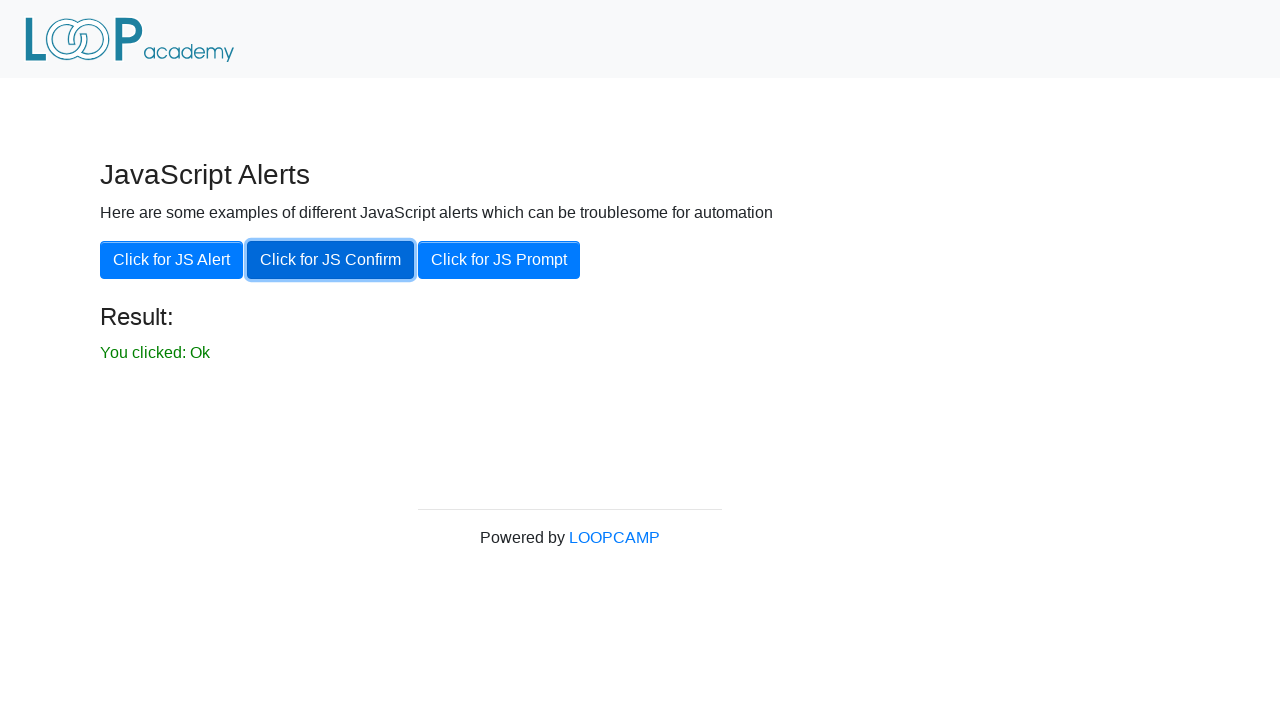

Verified that result text is 'You clicked: Ok' after accepting alert
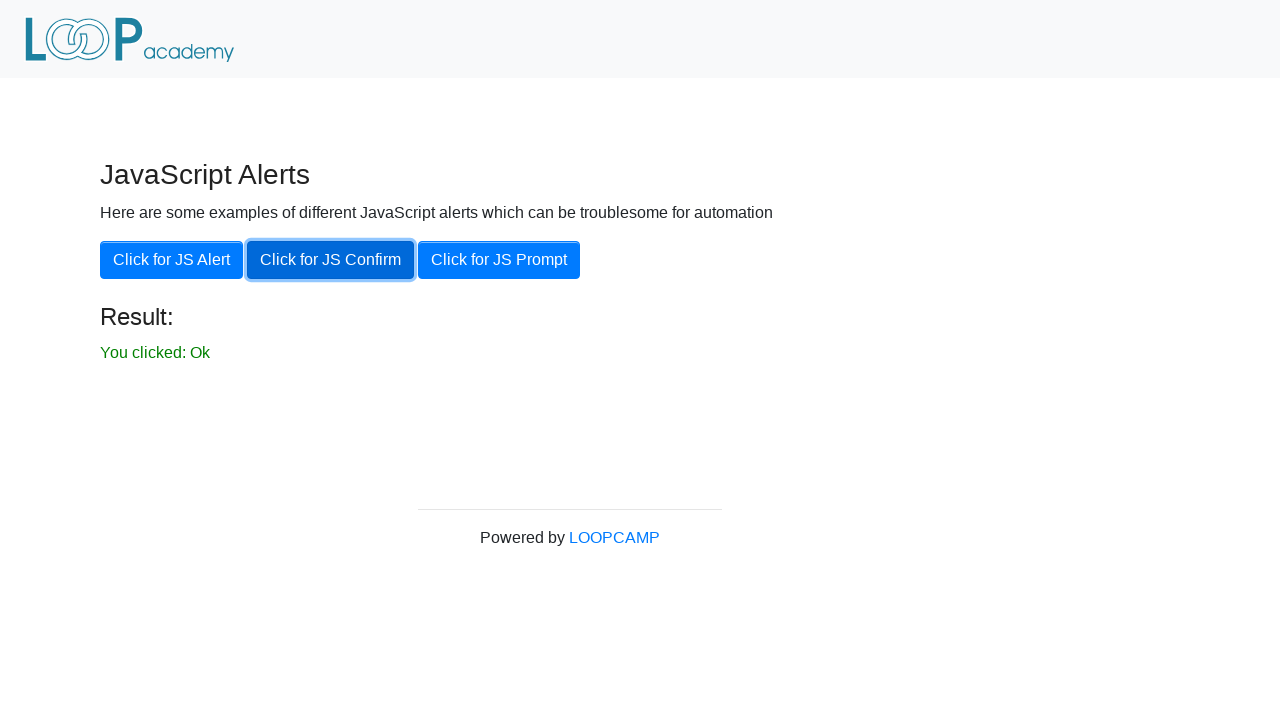

Set up dialog handler to dismiss confirmation alert
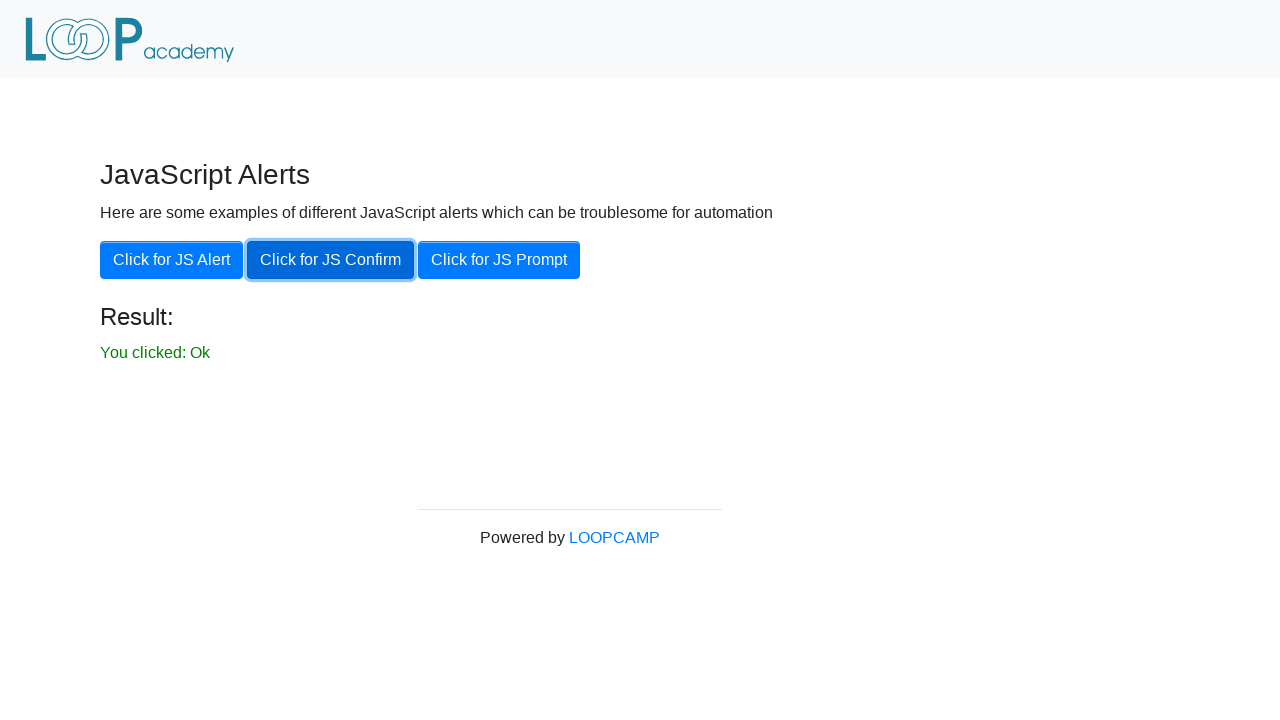

Clicked 'Click for JS Confirm' button again and dismissed the confirmation alert at (330, 260) on xpath=//button[.='Click for JS Confirm']
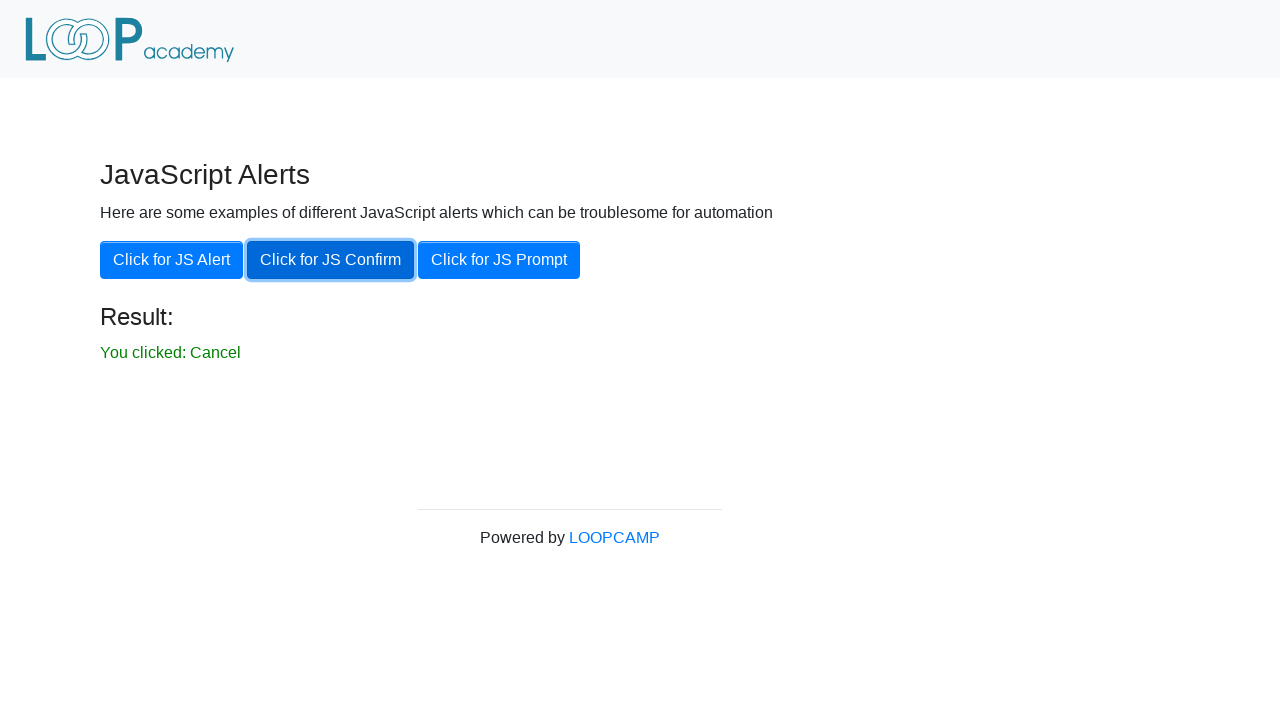

Retrieved result text from p#result element
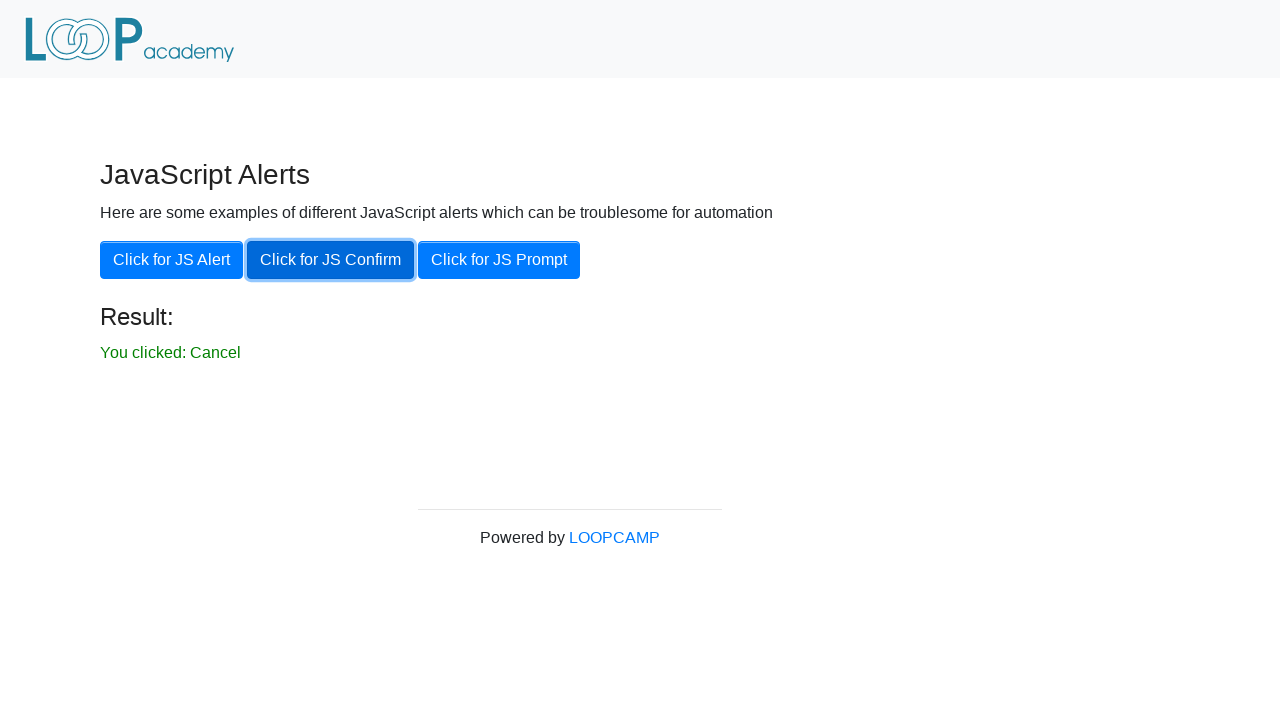

Verified that result text is 'You clicked: Cancel' after dismissing alert
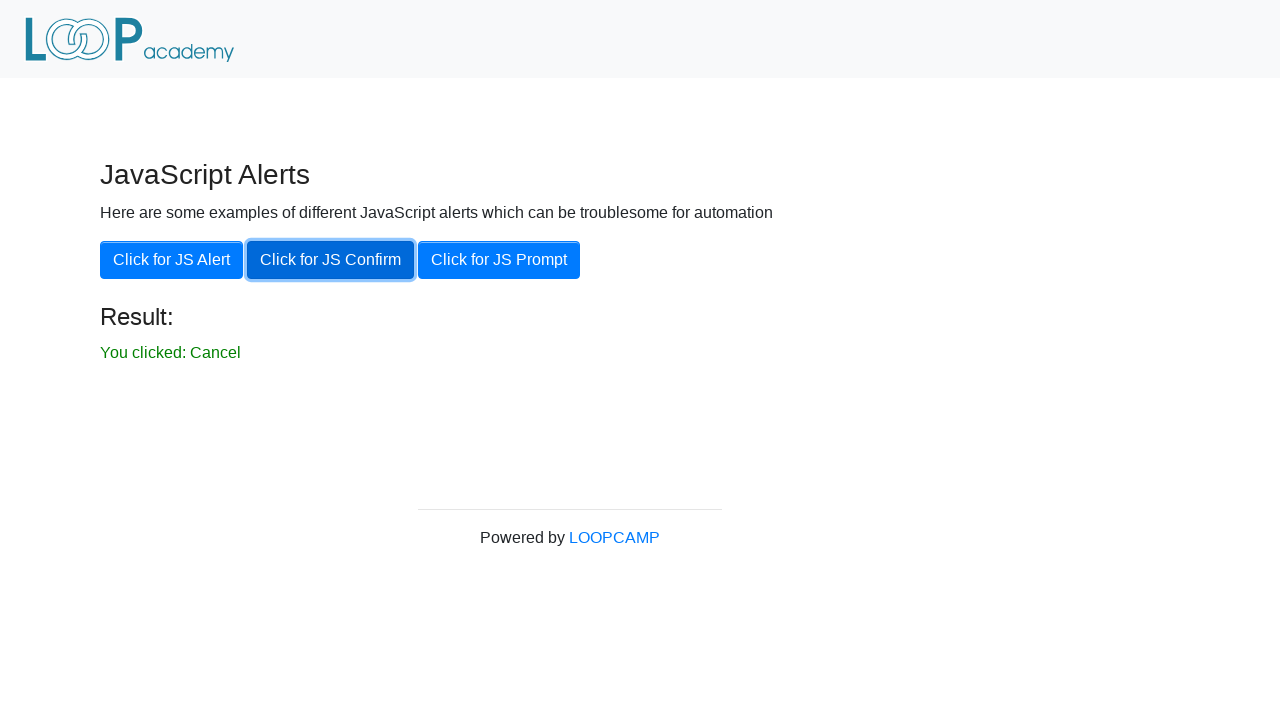

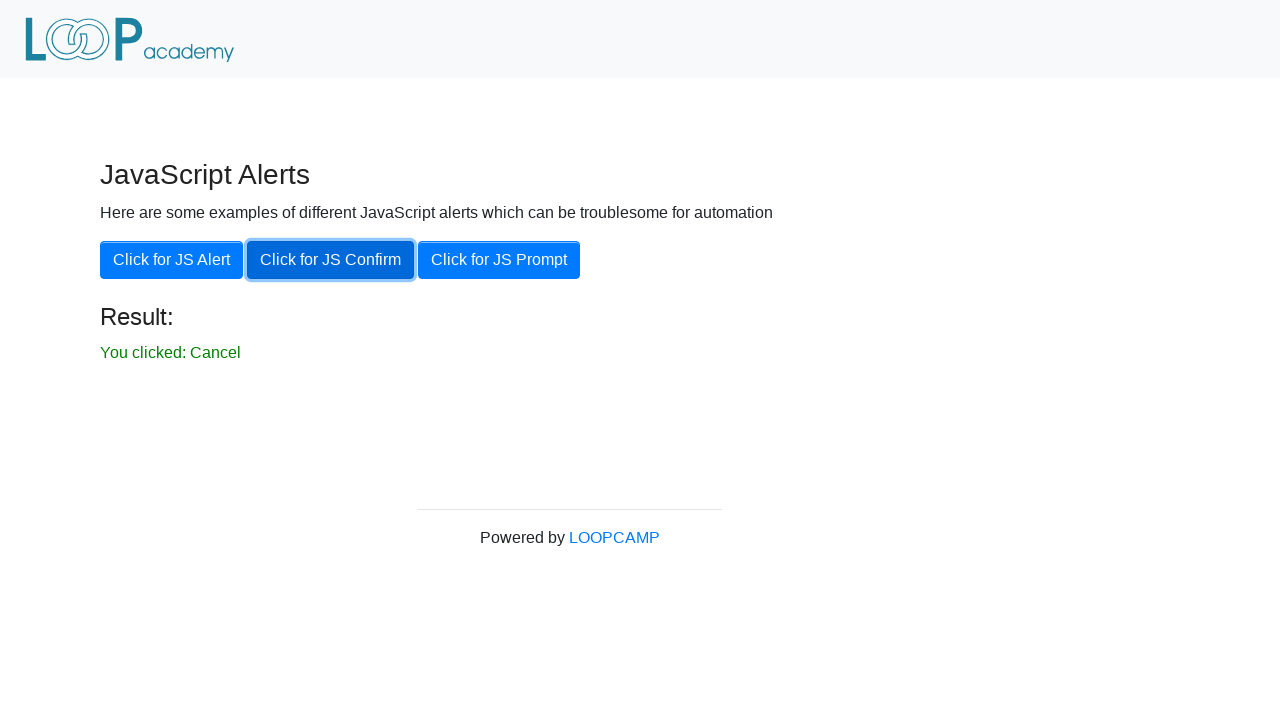